Tests the age calculator by selecting a month and day from dropdowns, clearing the year field, and entering a new year value

Starting URL: https://www.calculator.net/age-calculator.html

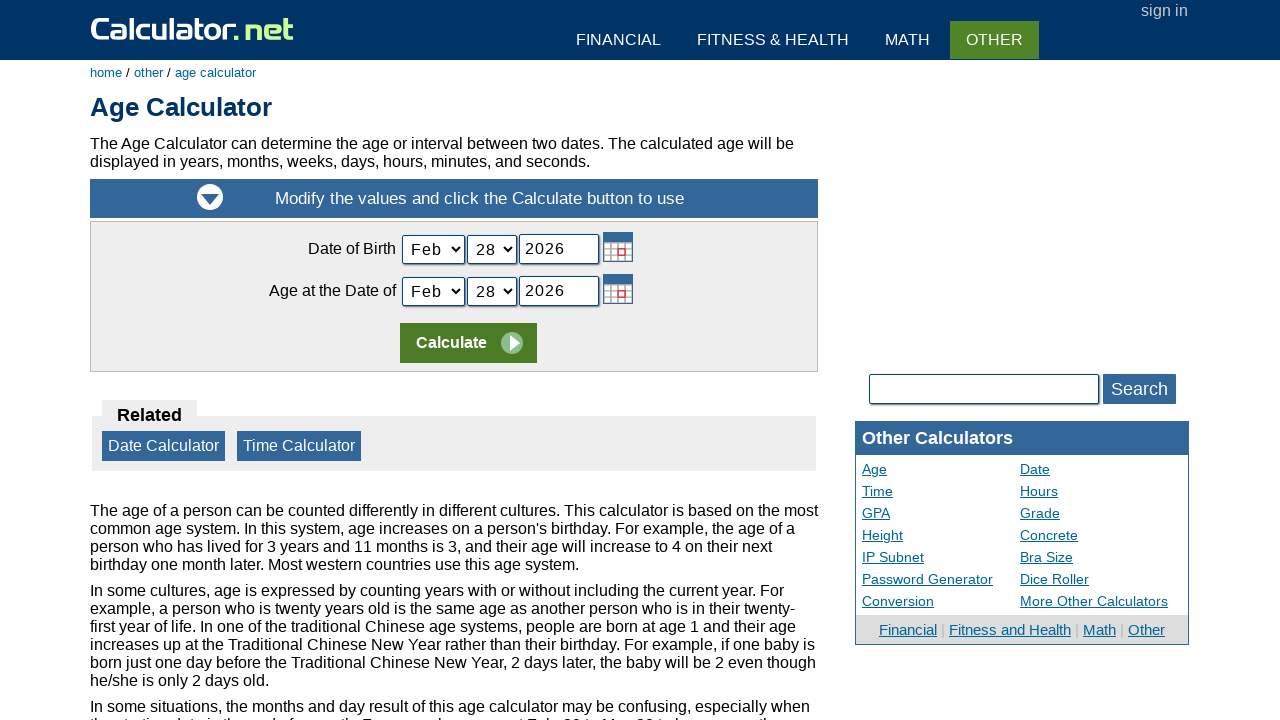

Selected November (month 11) from the month dropdown on select#today_Month_ID
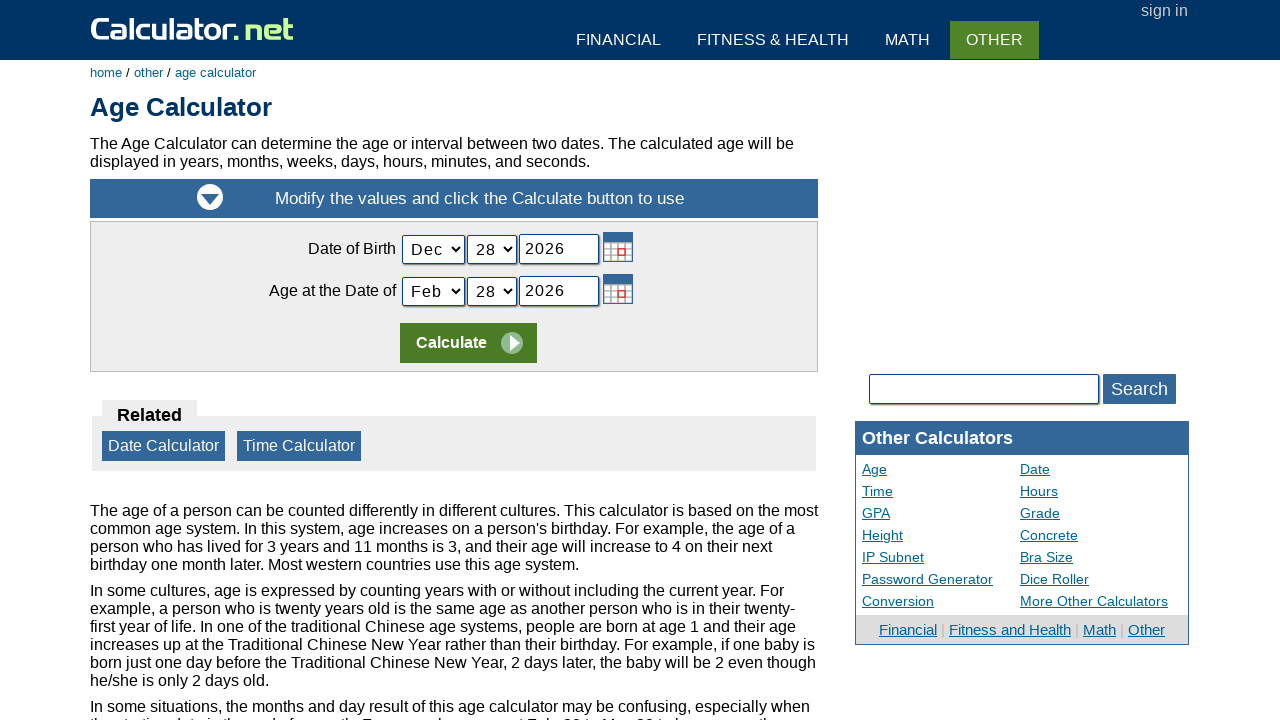

Selected day 29 from the day dropdown on select#today_Day_ID
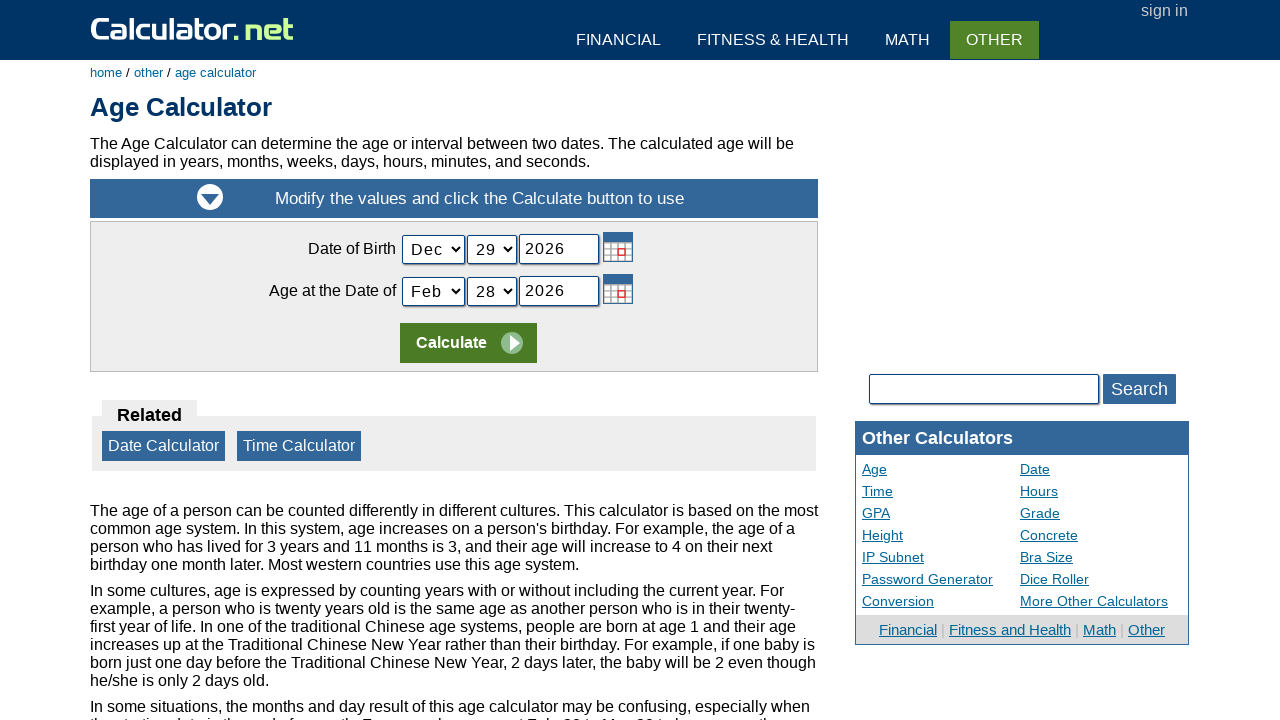

Clicked on the year input field at (559, 249) on input#today_Year_ID
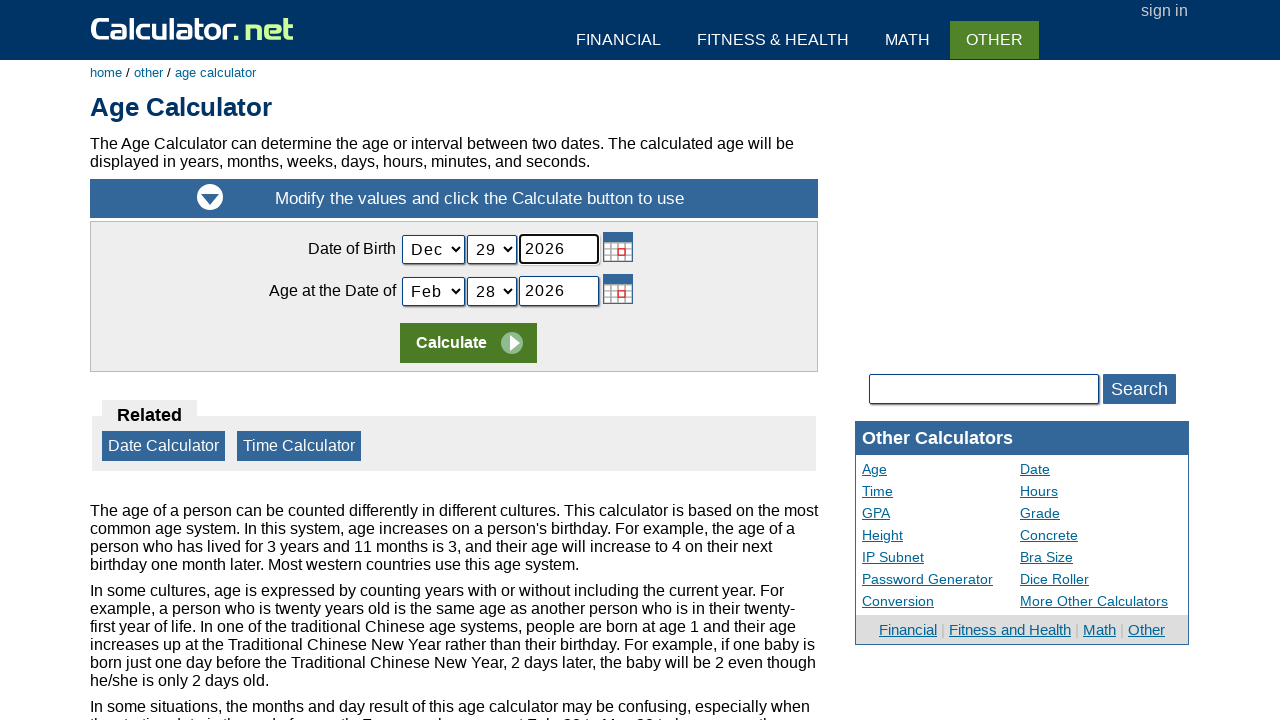

Selected all text in the year field using Ctrl+A on input#today_Year_ID
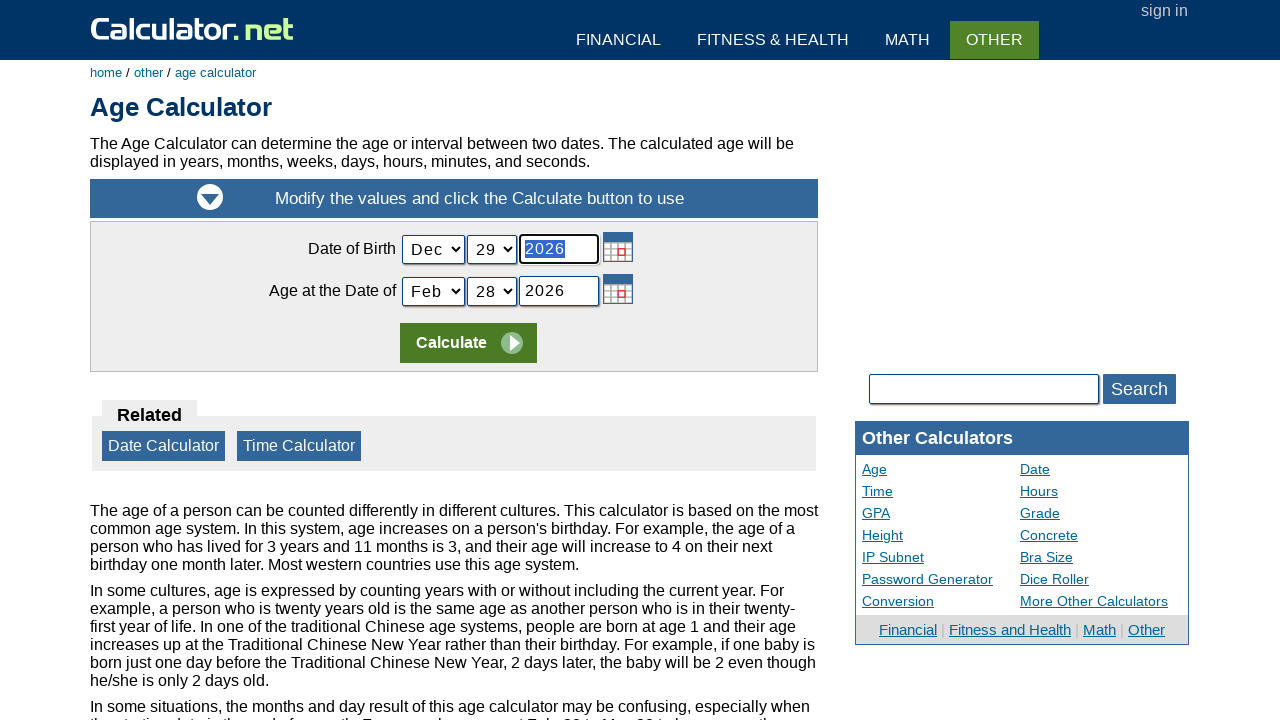

Deleted the selected year value on input#today_Year_ID
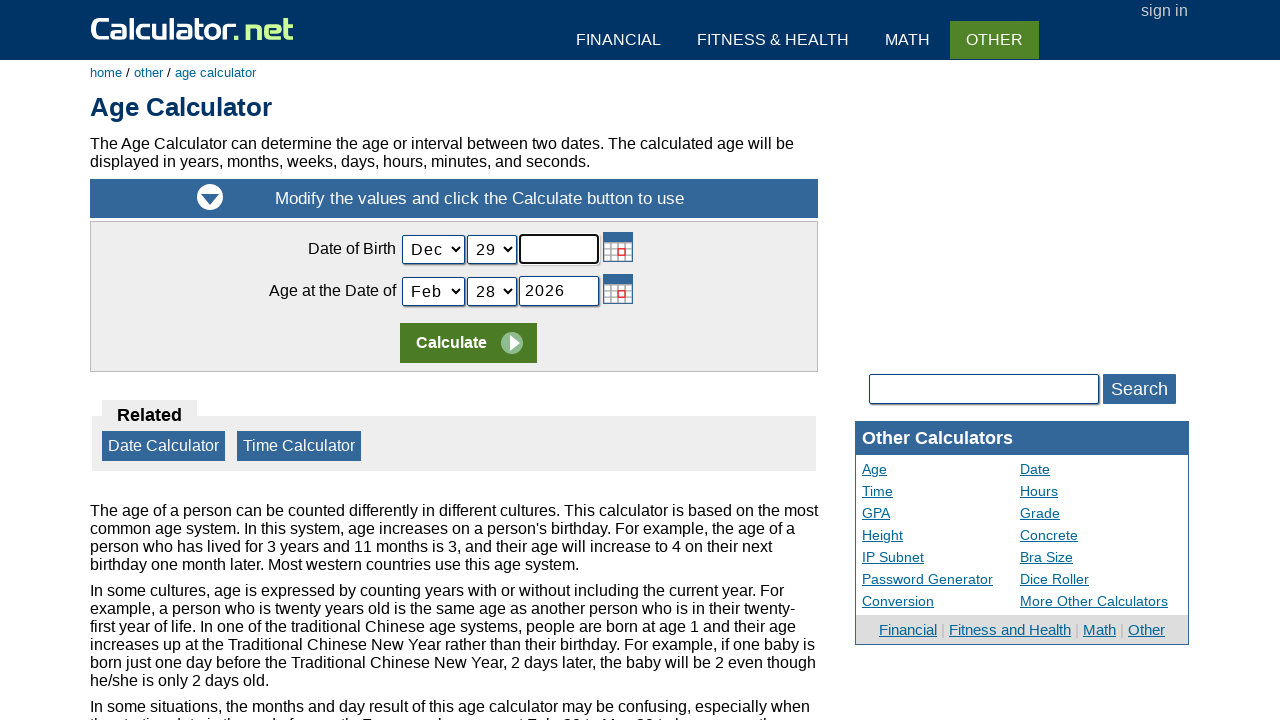

Entered year 2000 into the year field on input#today_Year_ID
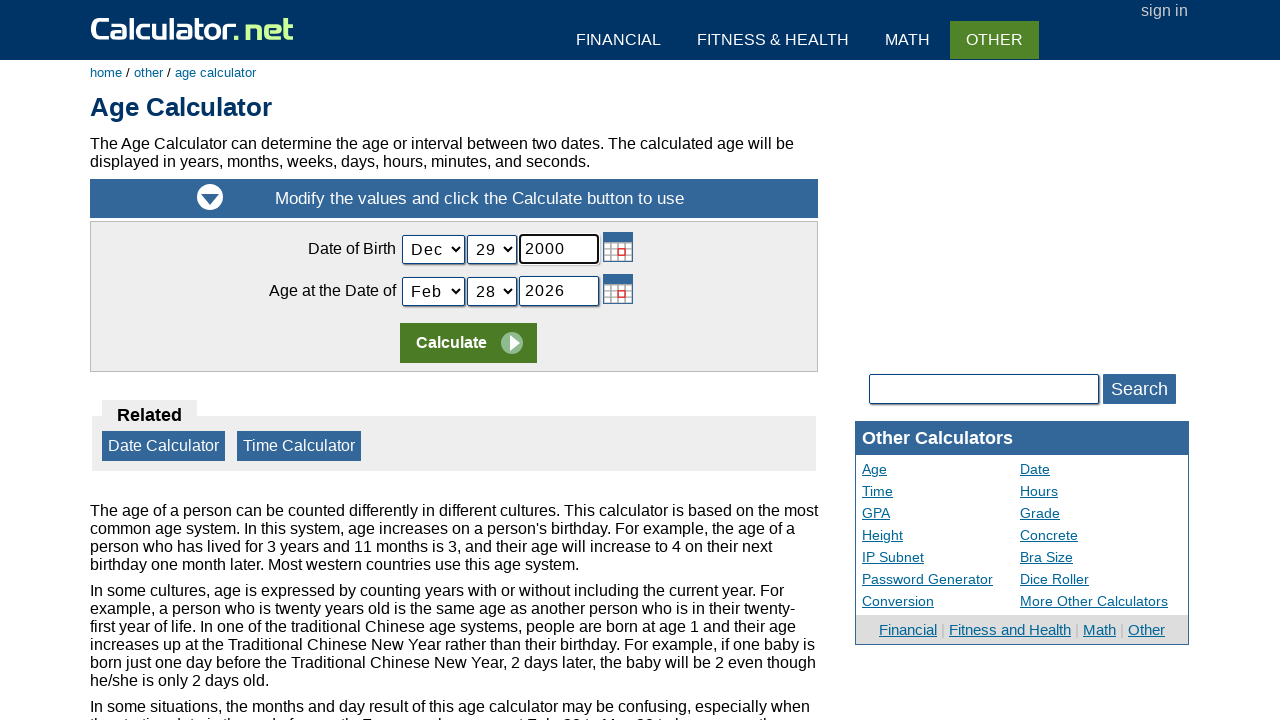

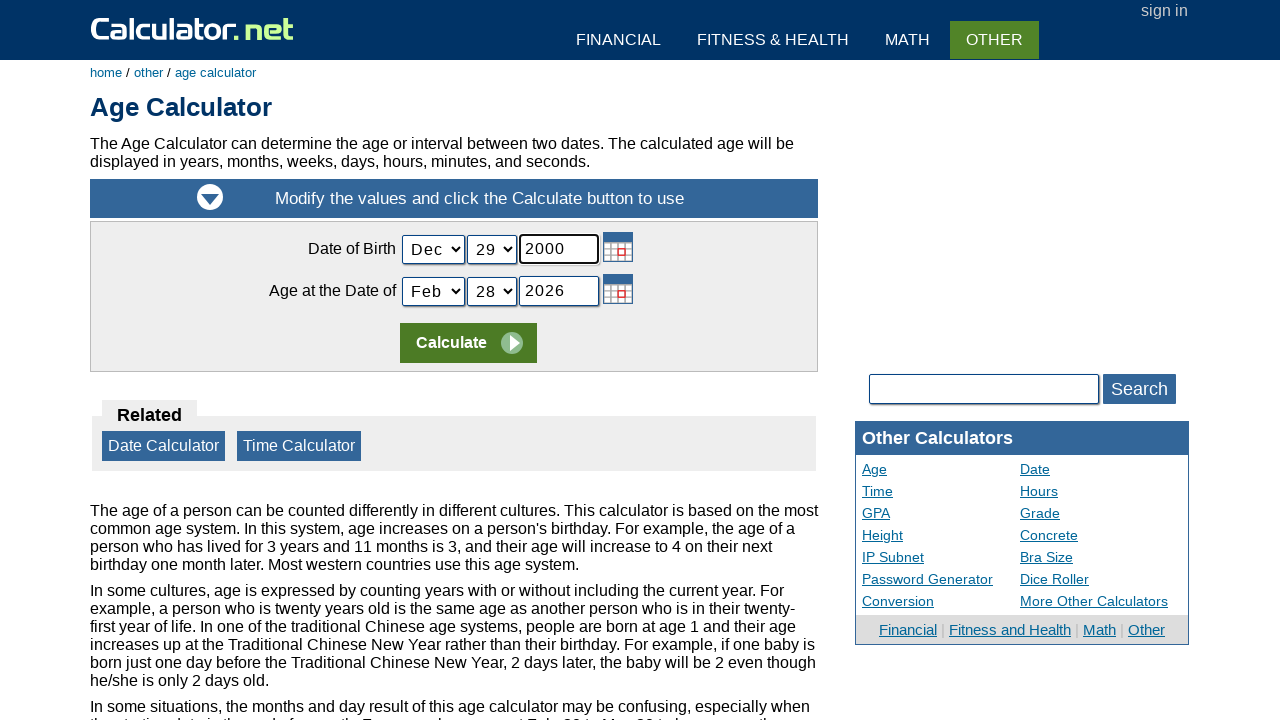